Tests right-click context menu action on a button element on a testing blog page

Starting URL: http://only-testing-blog.blogspot.com/2014/09/selectable.html

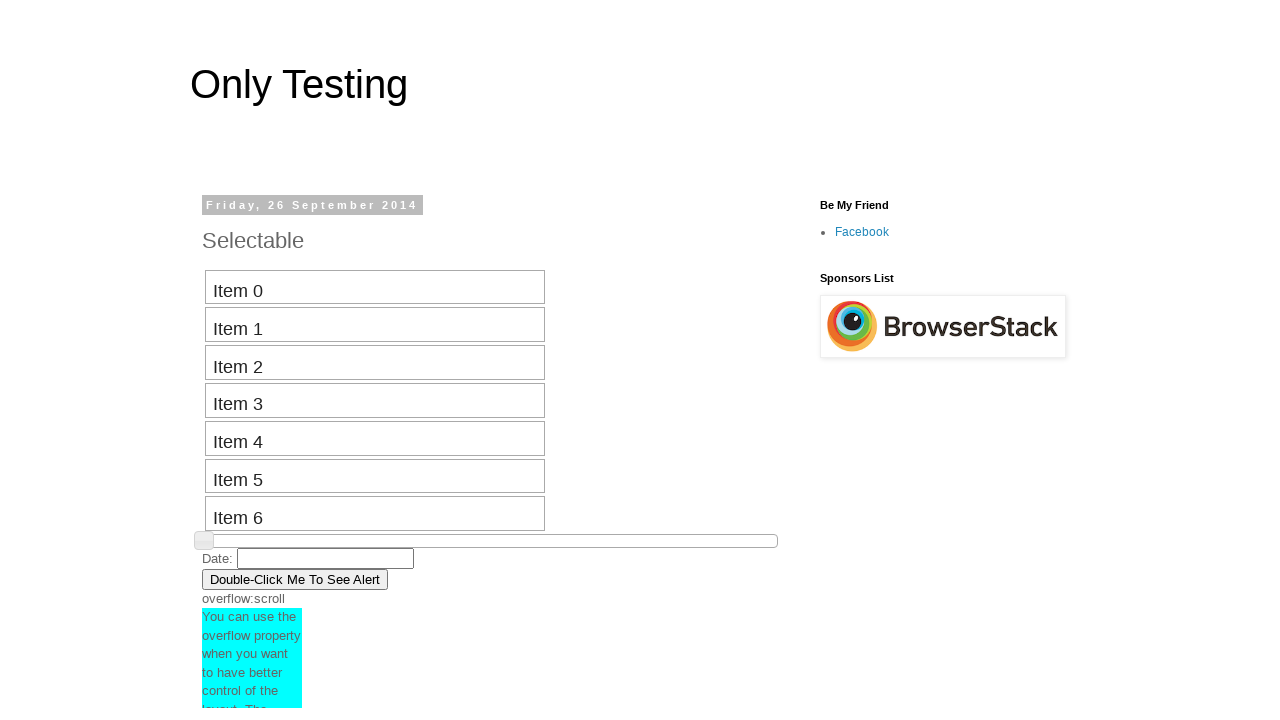

Navigated to testing blog selectable page
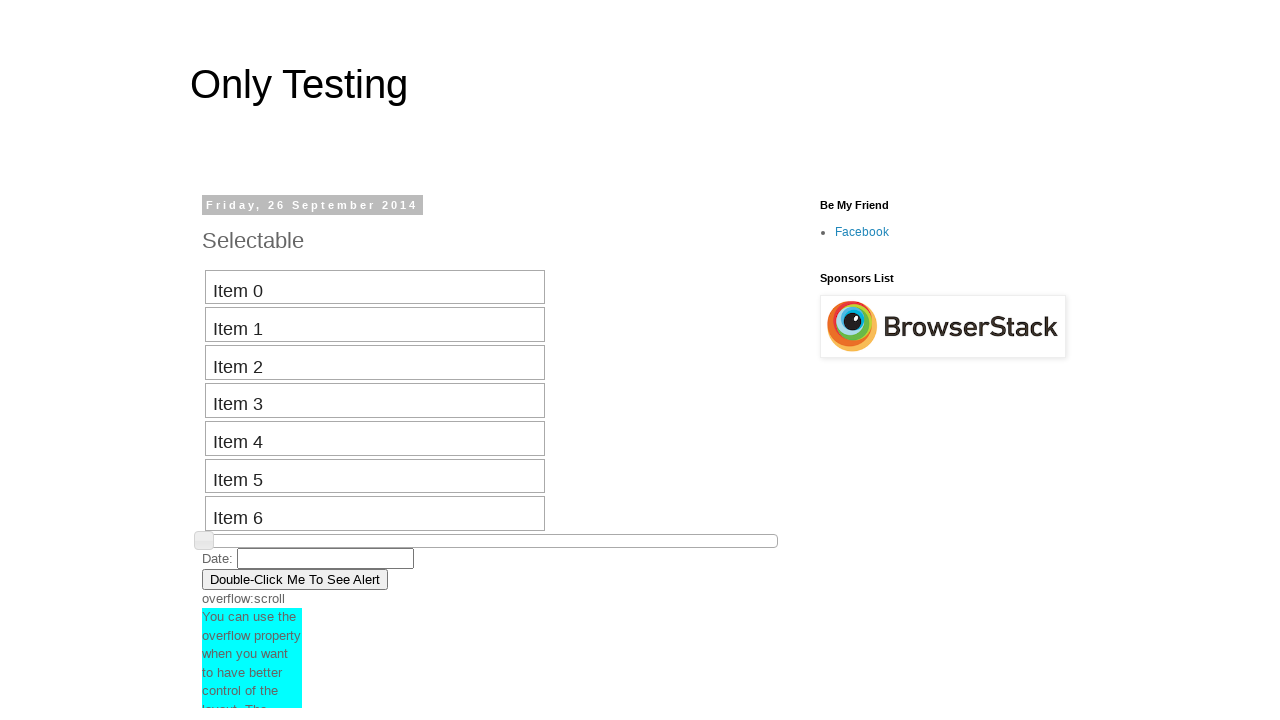

Located the double-click button element
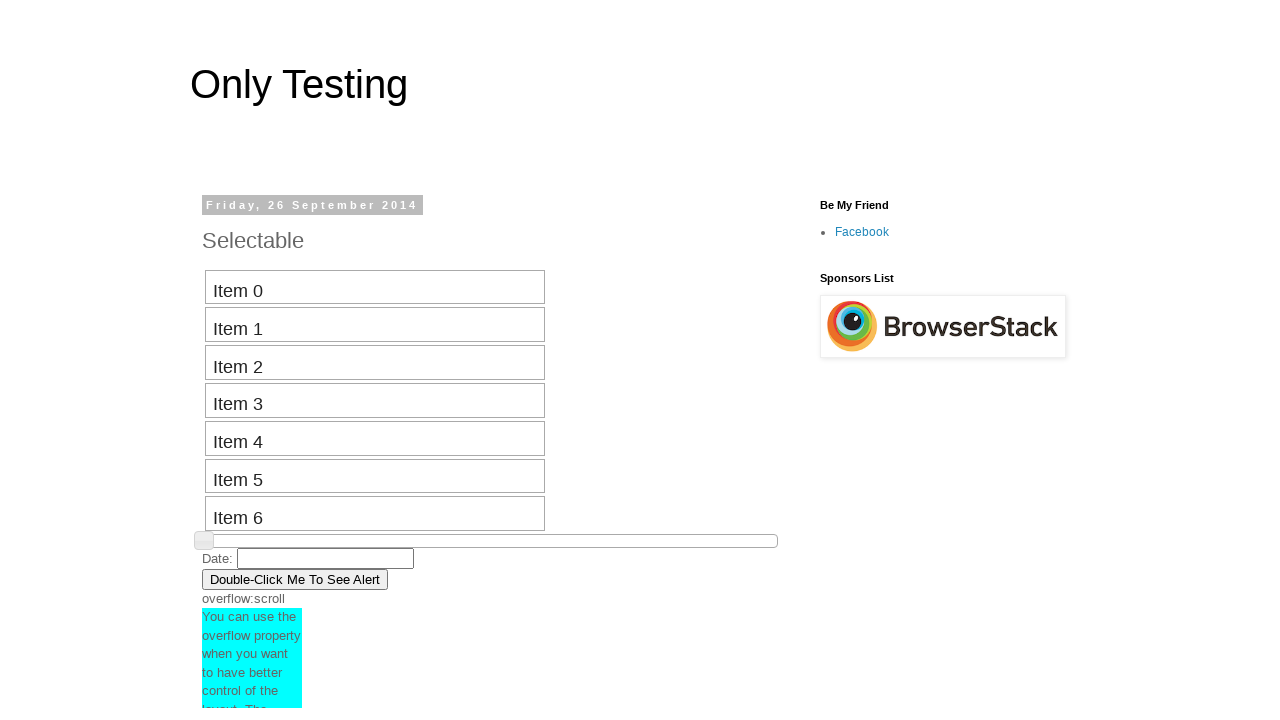

Right-clicked on the double-click button to show context menu at (295, 579) on xpath=//button[text()='Double-Click Me To See Alert']
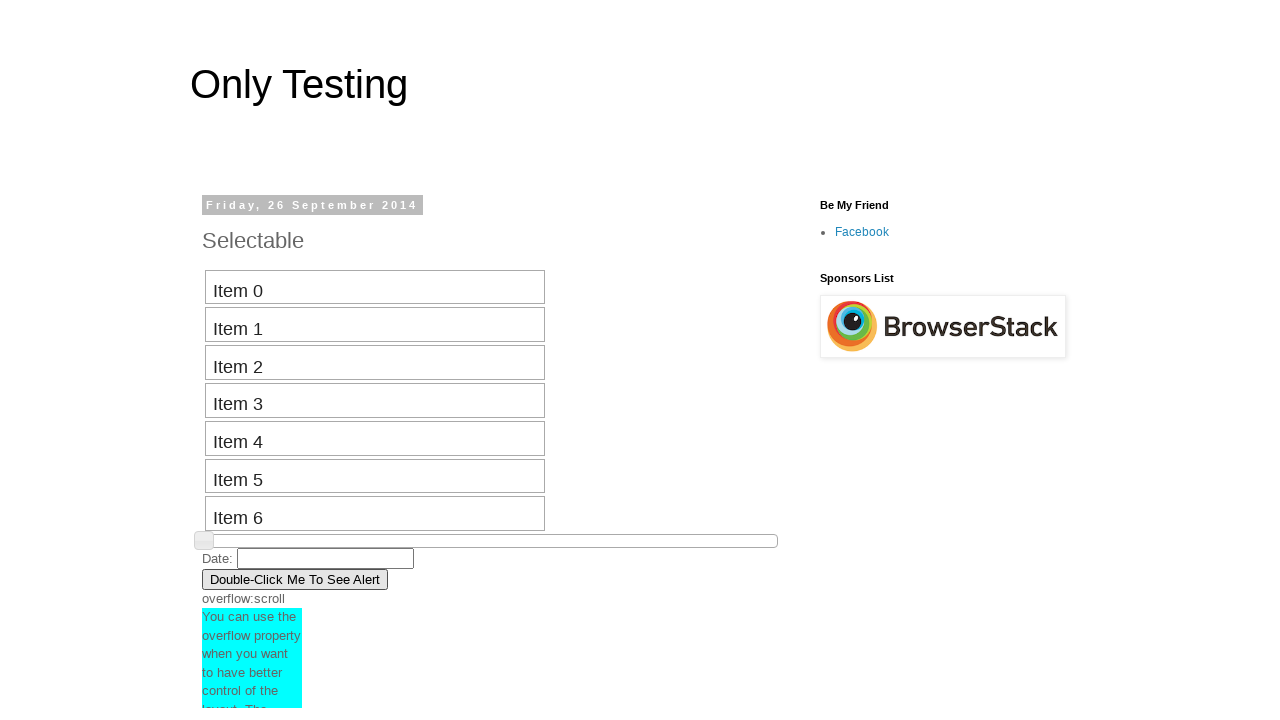

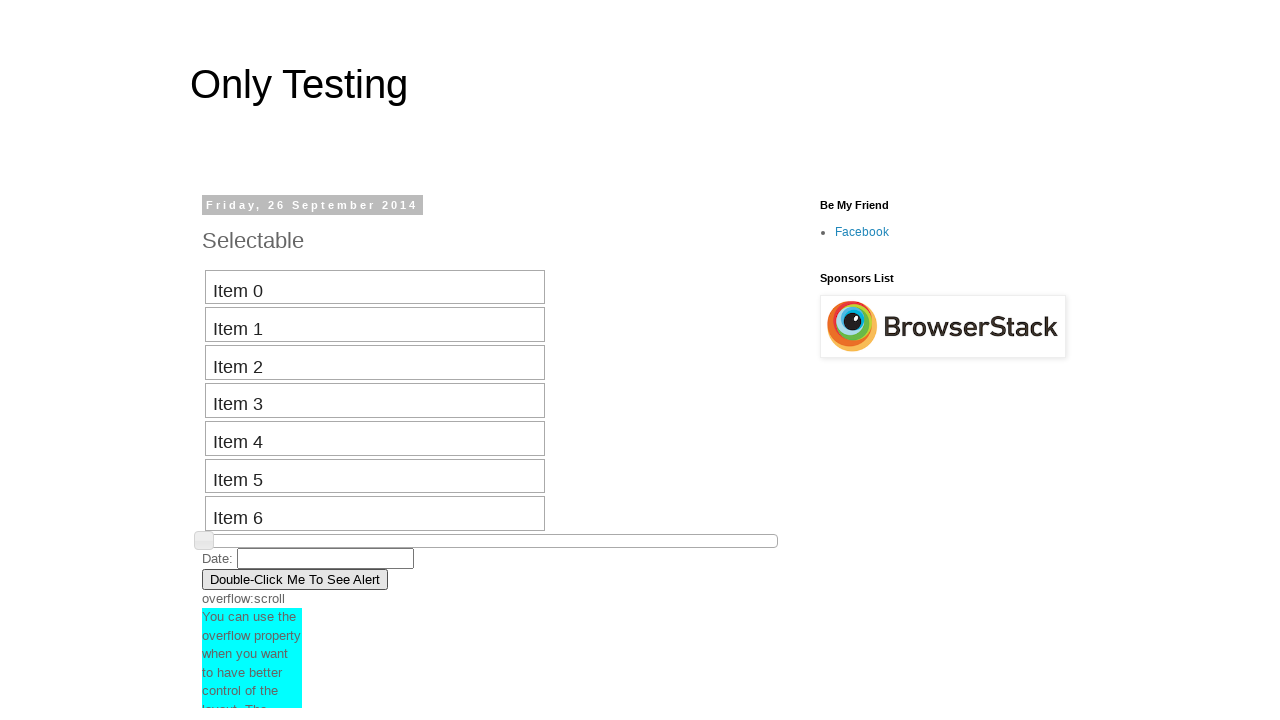